Tests form validation by filling out a form with various fields, leaving zip code empty, and verifying that zip code shows an error while other fields show success

Starting URL: https://bonigarcia.dev/selenium-webdriver-java/data-types.html

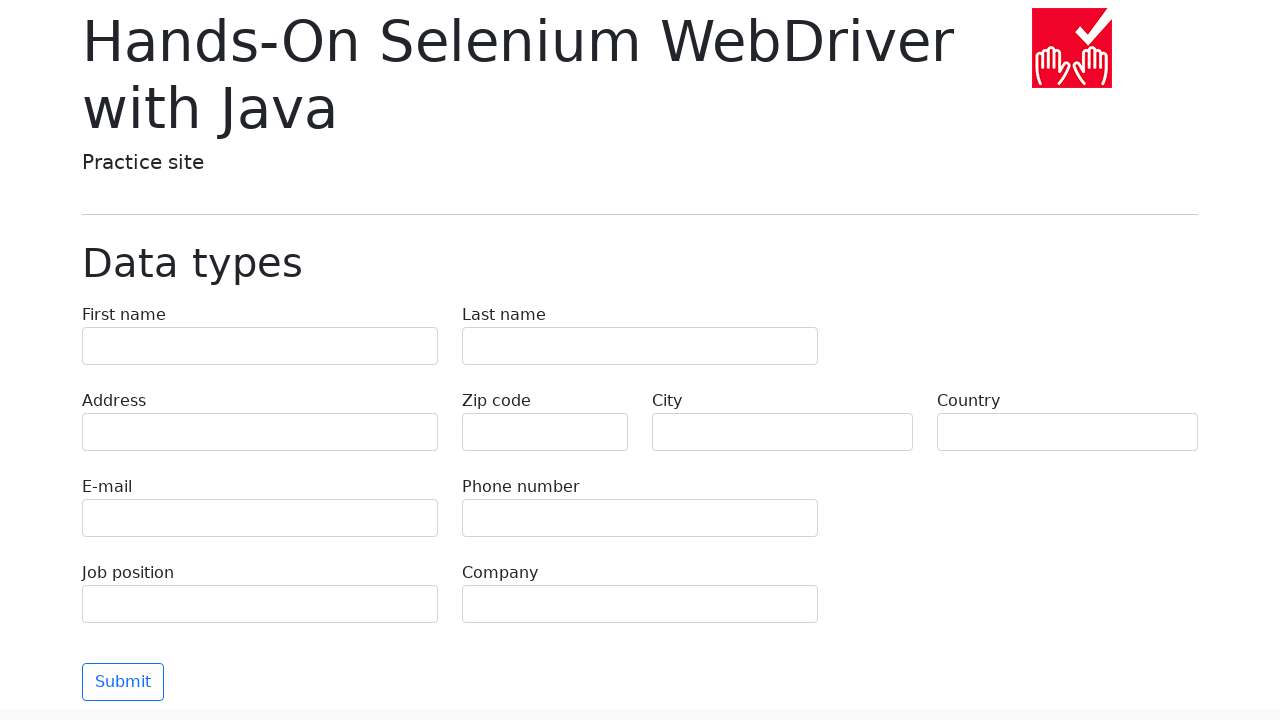

Filled first name field with 'Иван' on input[name='first-name']
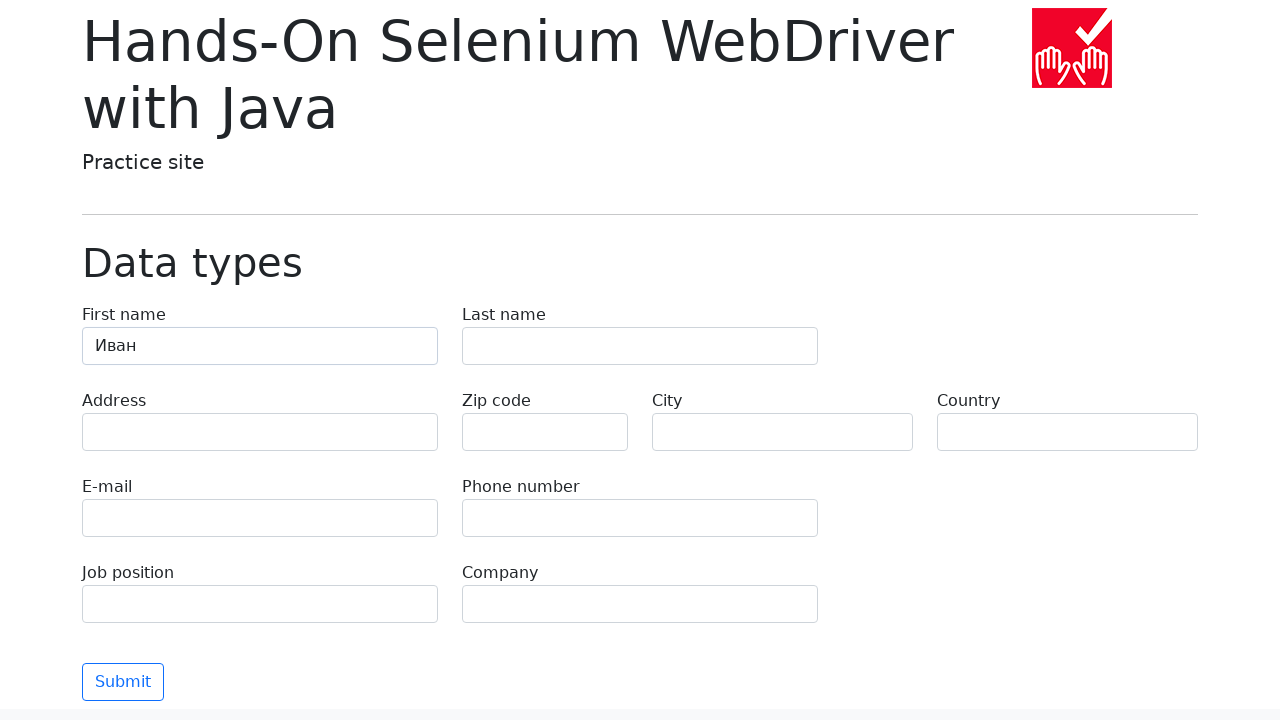

Filled last name field with 'Петров' on input[name='last-name']
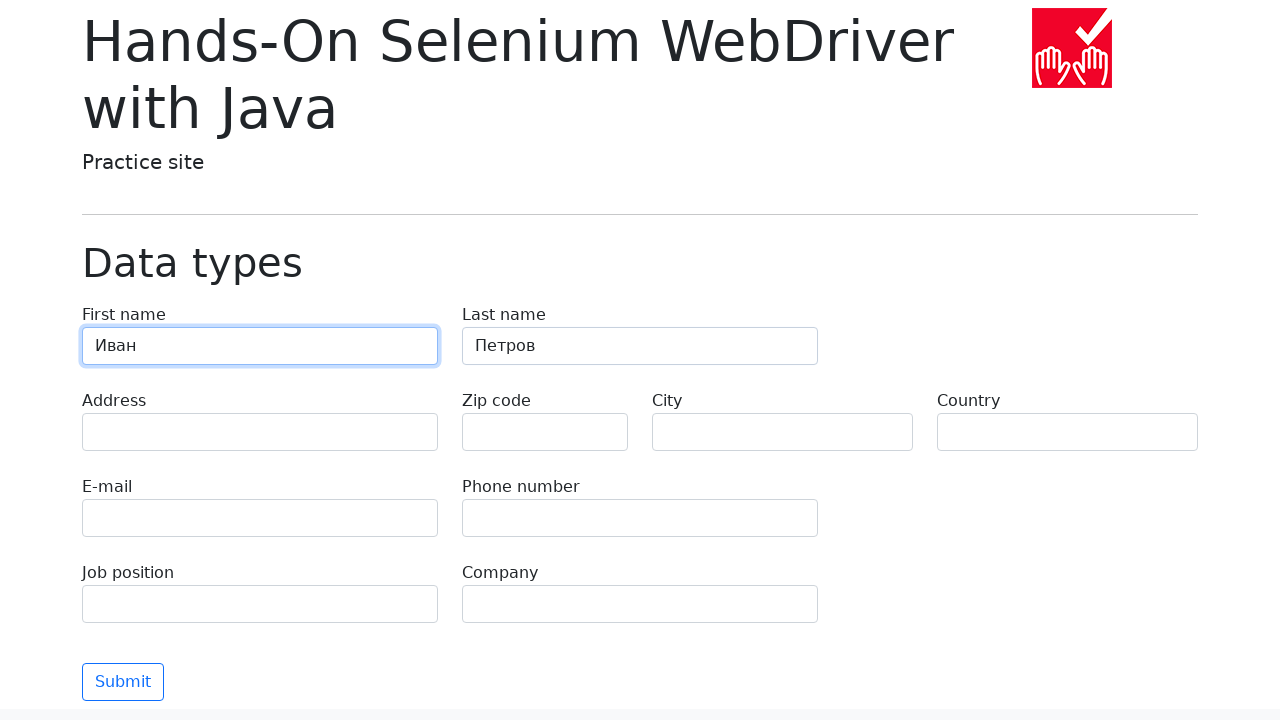

Filled address field with 'Ленина, 55-3' on input[name='address']
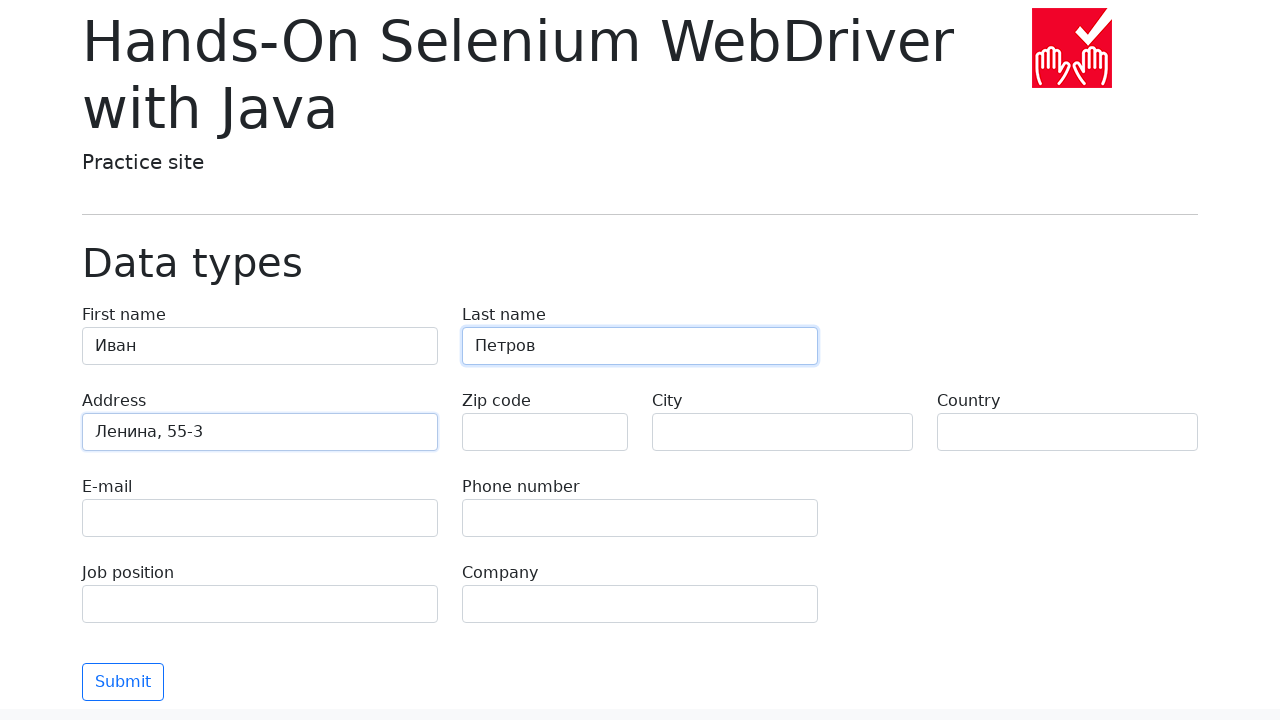

Filled email field with 'test@skypro.com' on input[name='e-mail']
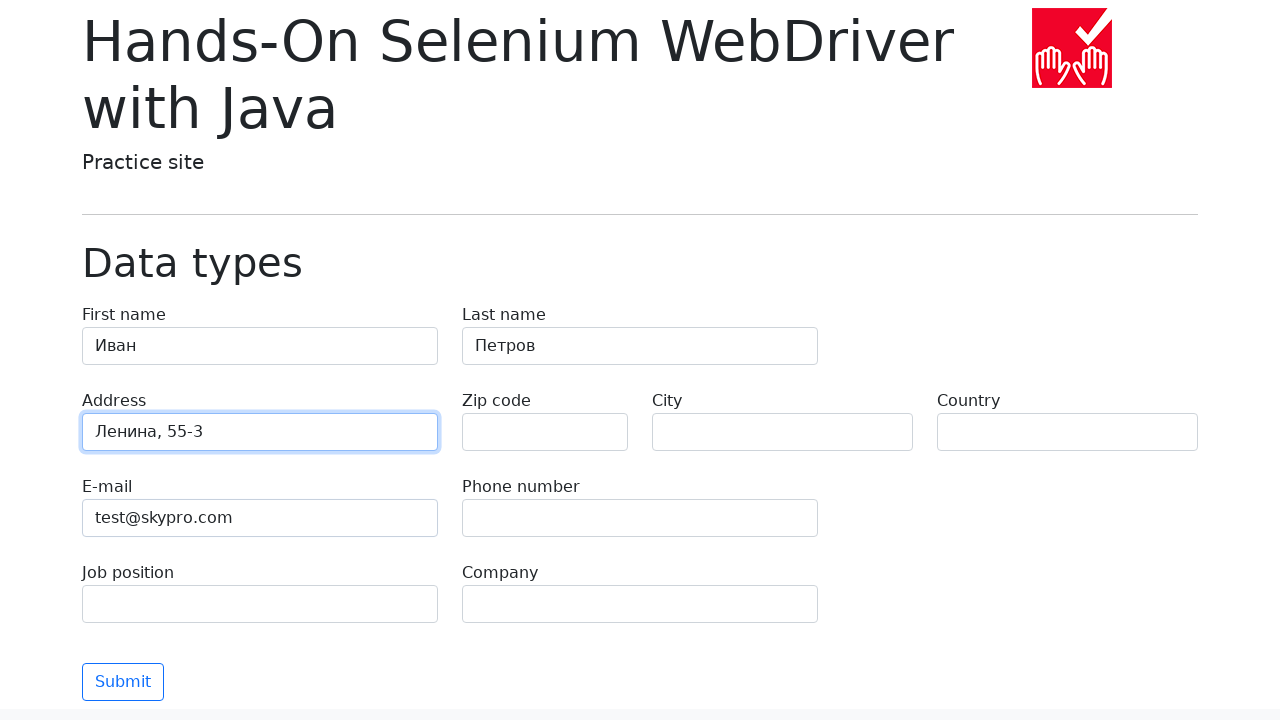

Filled phone number field with '+7985899998787' on input[name='phone']
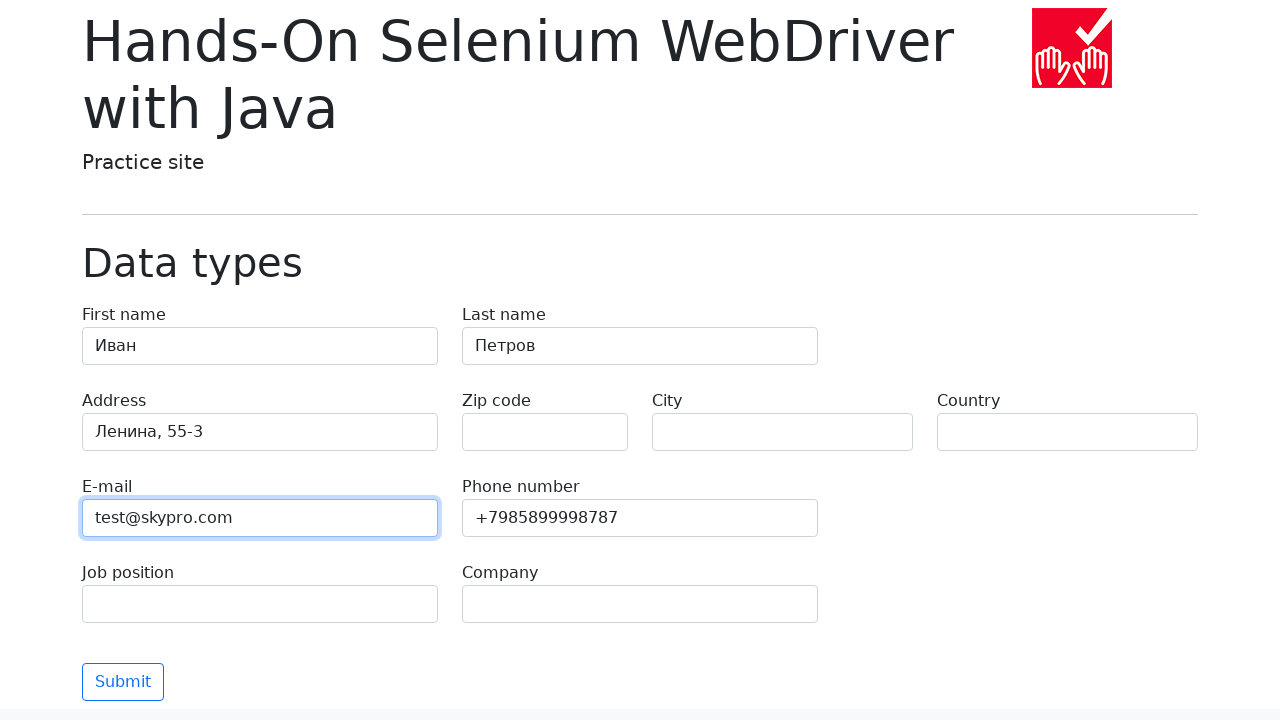

Left zip code field empty on input[name='zip-code']
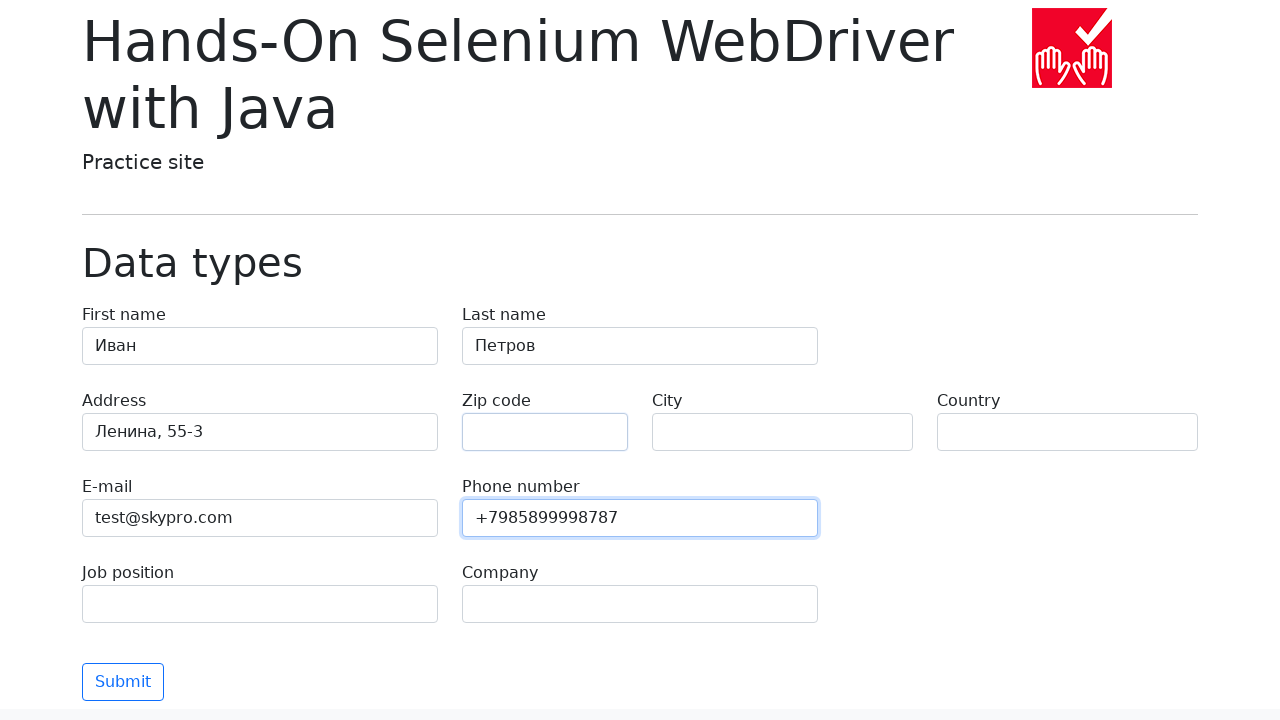

Filled city field with 'Москва' on input[name='city']
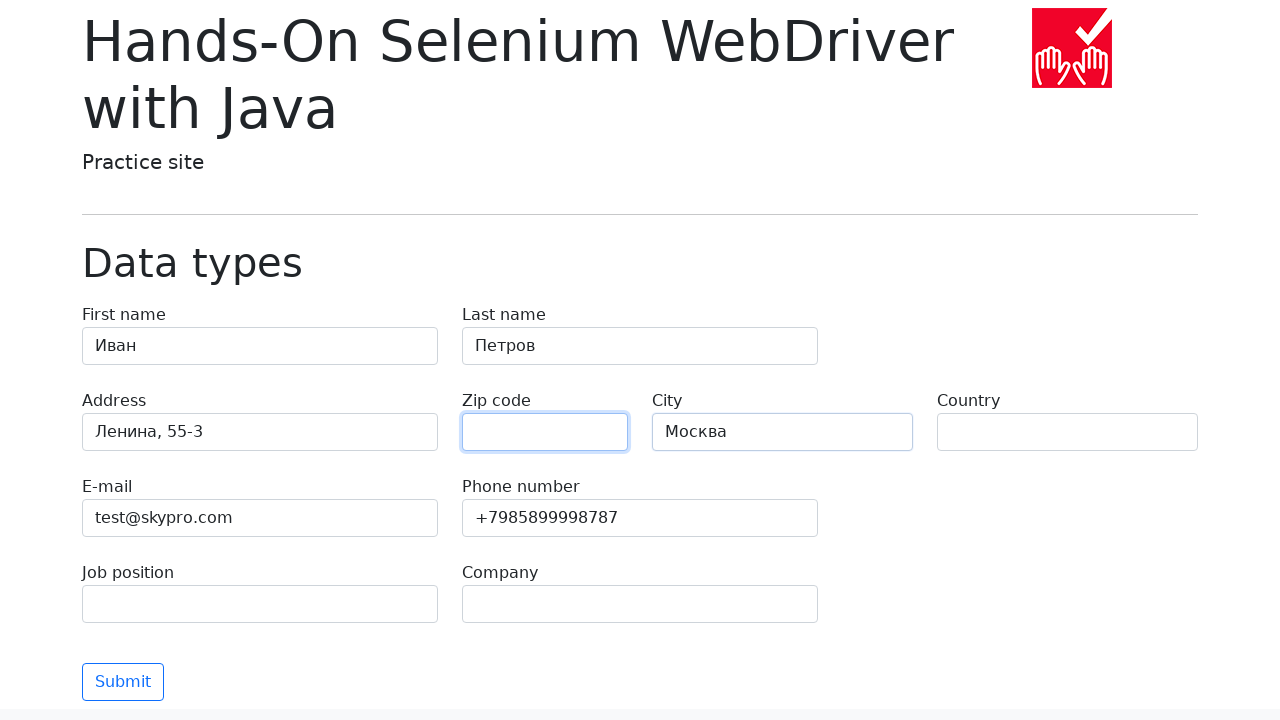

Filled country field with 'Россия' on input[name='country']
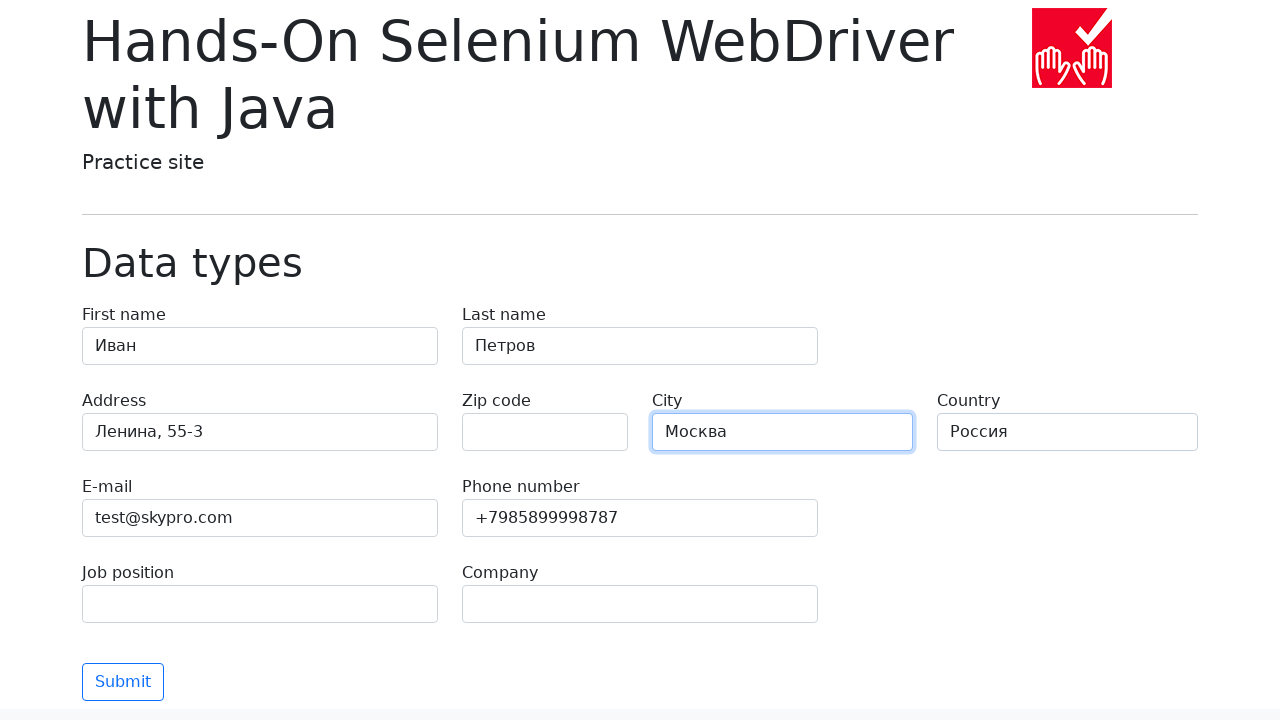

Filled job position field with 'QA' on input[name='job-position']
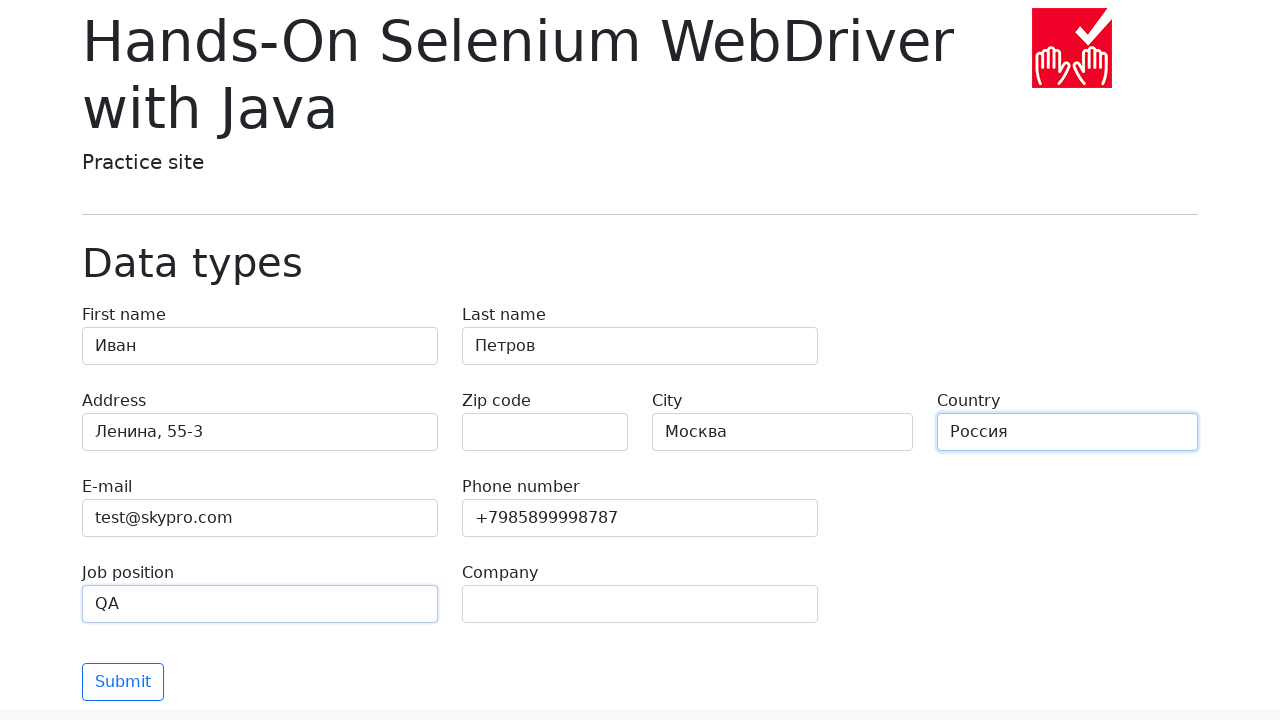

Filled company field with 'SkyPro' on input[name='company']
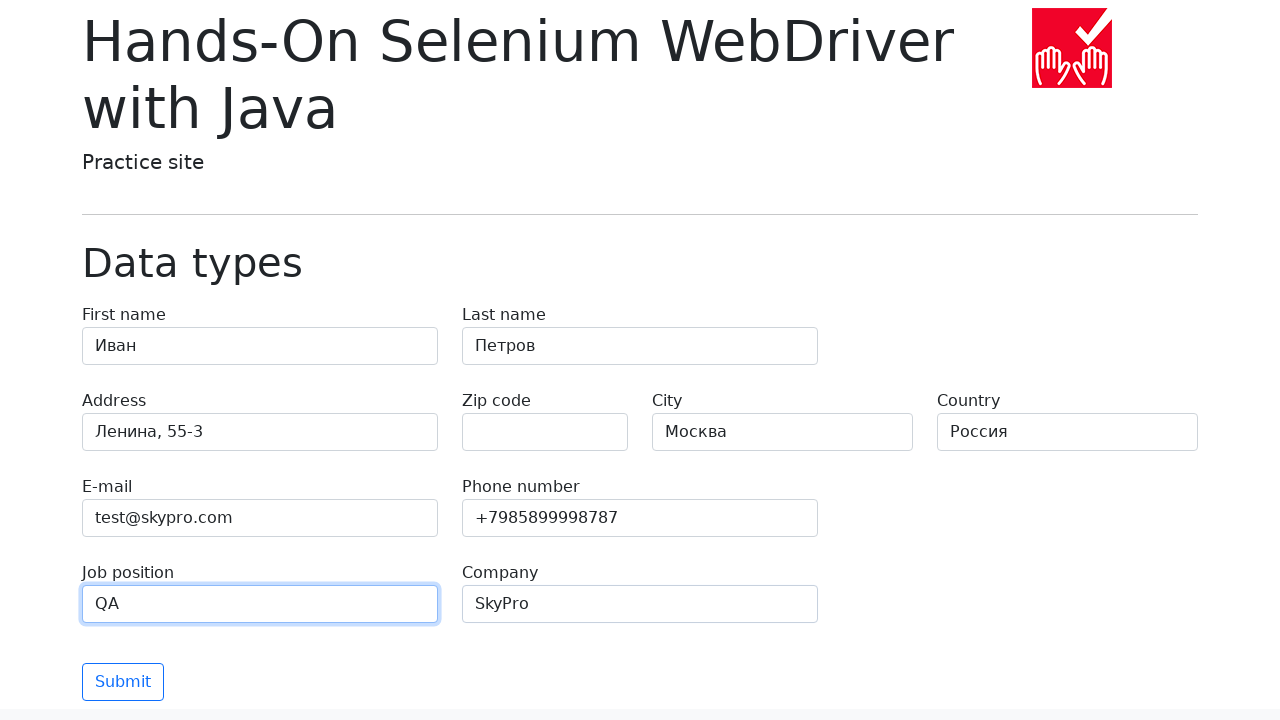

Clicked submit button to submit the form at (123, 682) on button[type='submit']
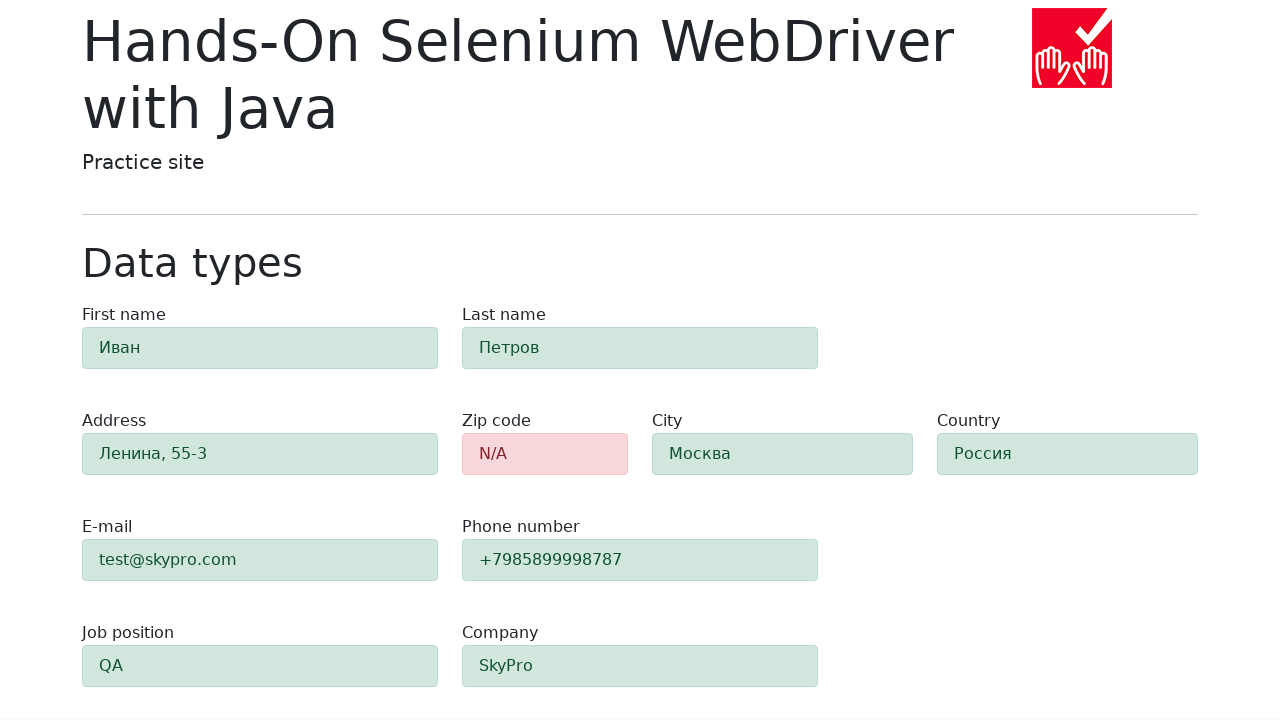

Form validation results appeared
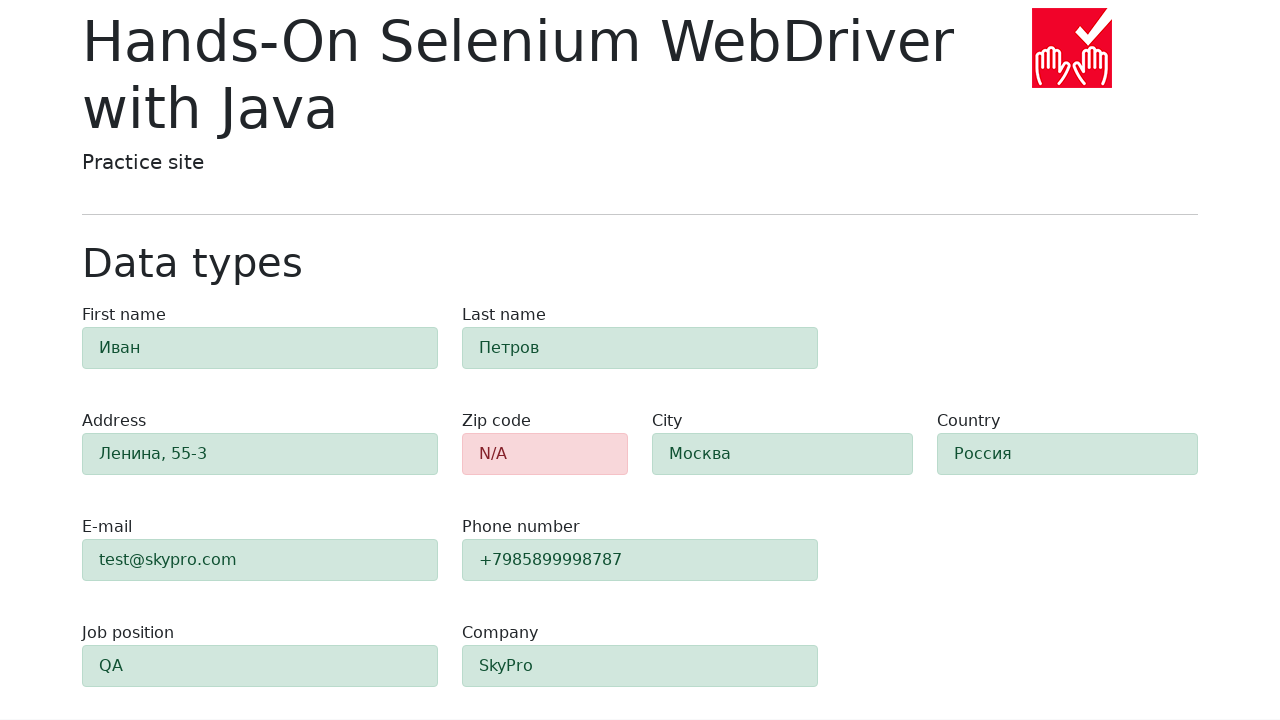

Verified zip code field has alert-danger error styling
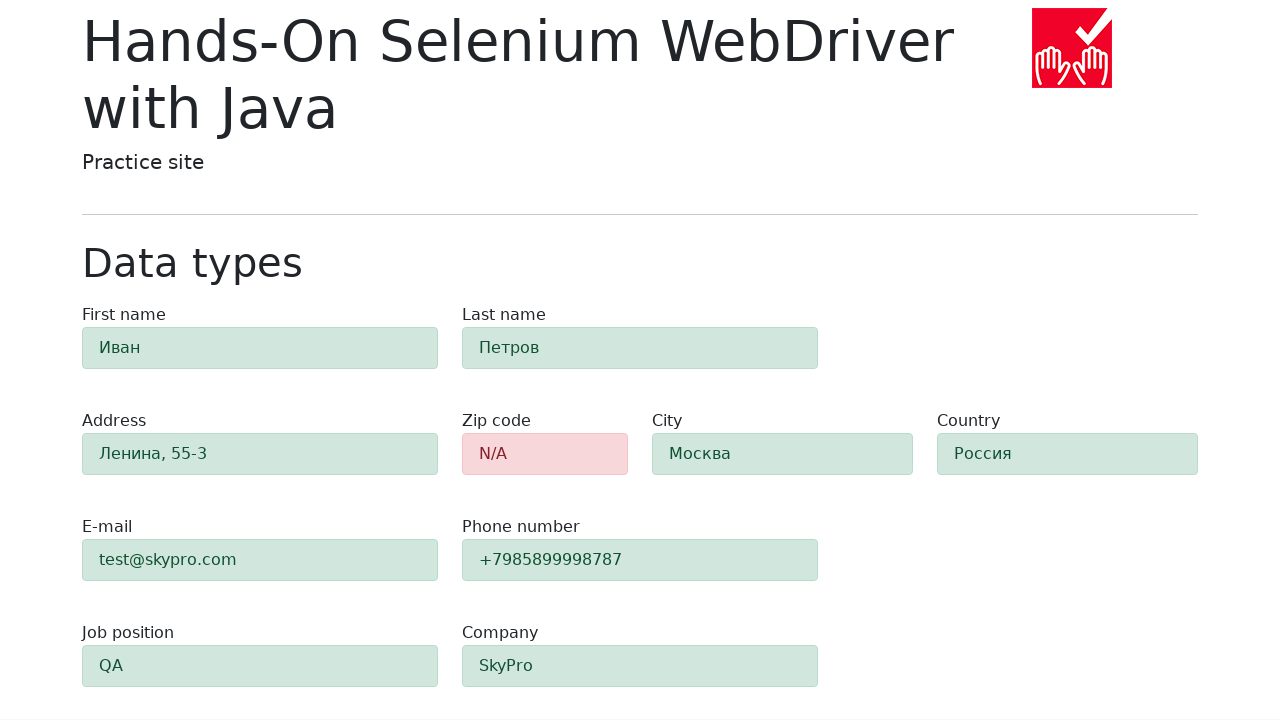

Verified that 9 fields have alert-success styling
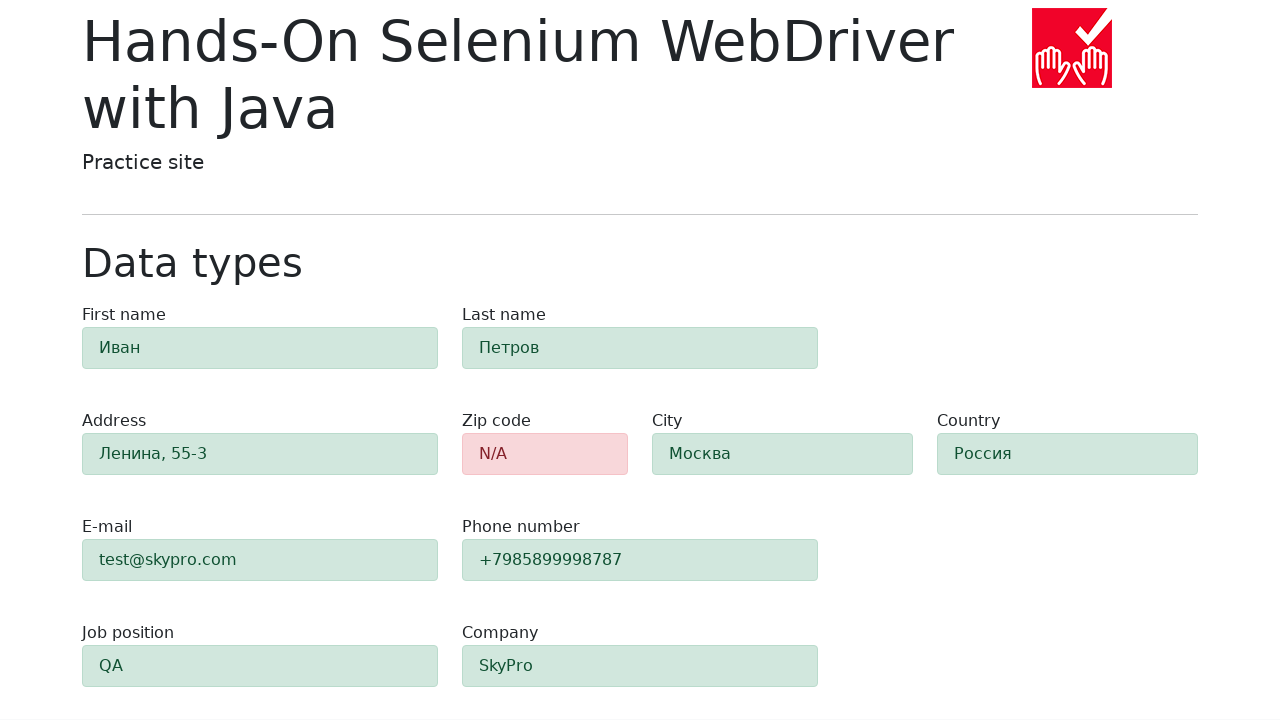

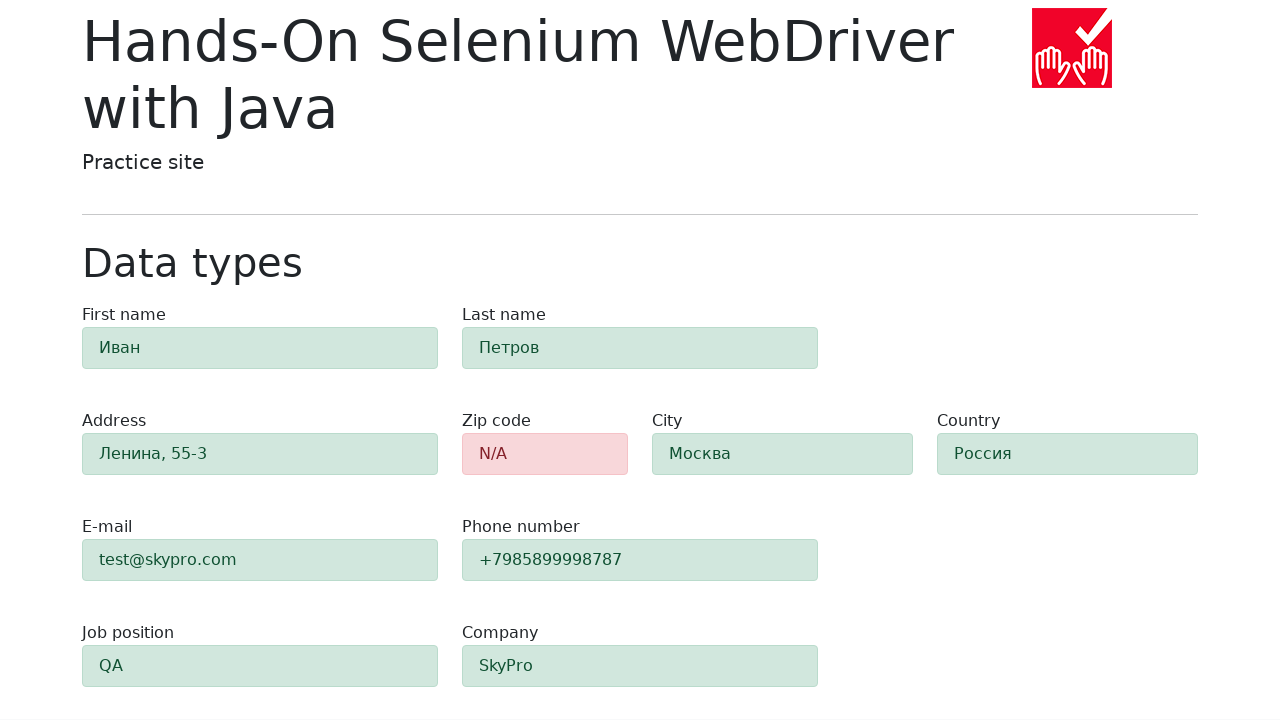